Tests the Playwright documentation site's search auto-suggestion dropdown by clicking the search button, entering a search term, selecting a suggestion from the dropdown, and verifying the result page loads correctly.

Starting URL: https://playwright.dev

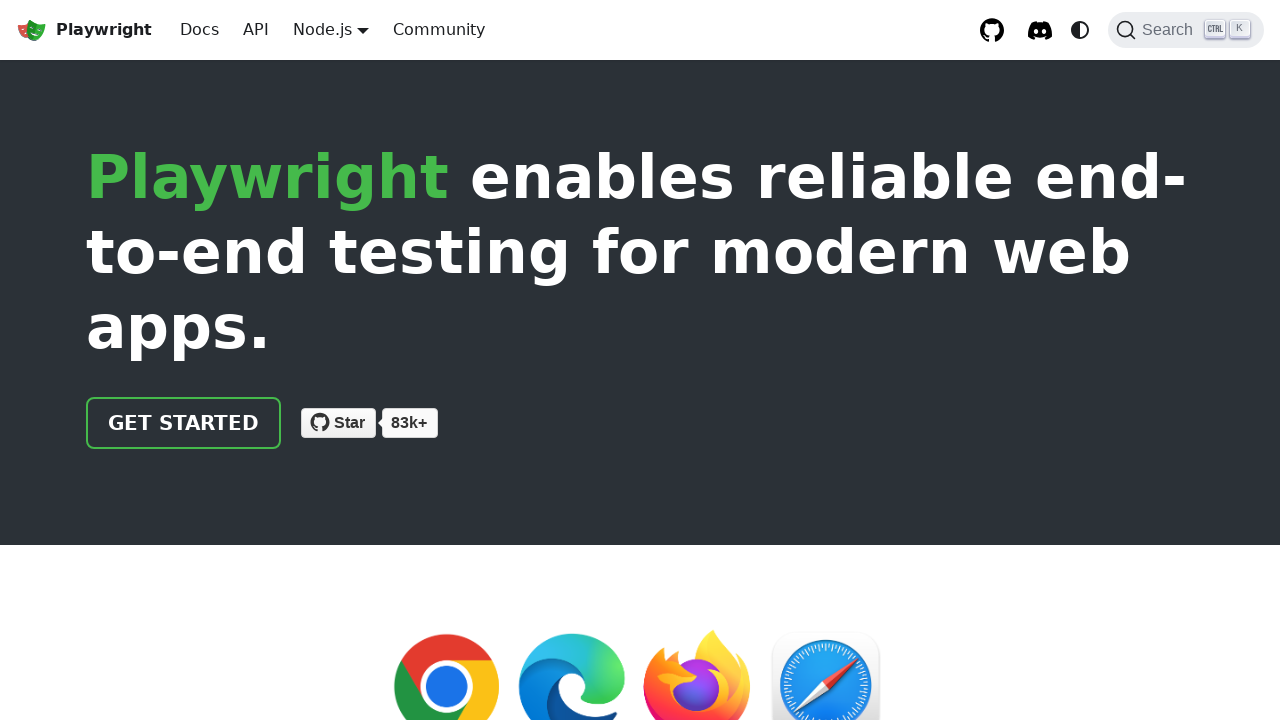

Clicked search button placeholder to open search at (1171, 30) on .DocSearch-Button-Placeholder
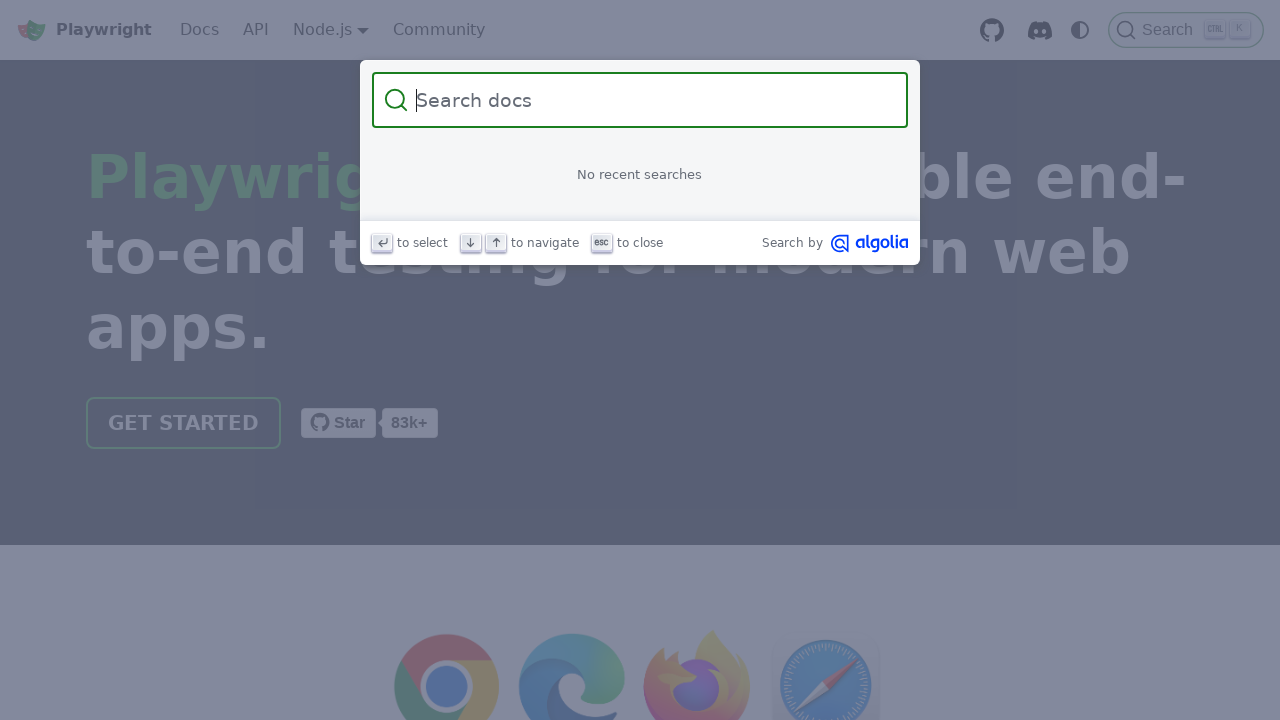

Search input field appeared
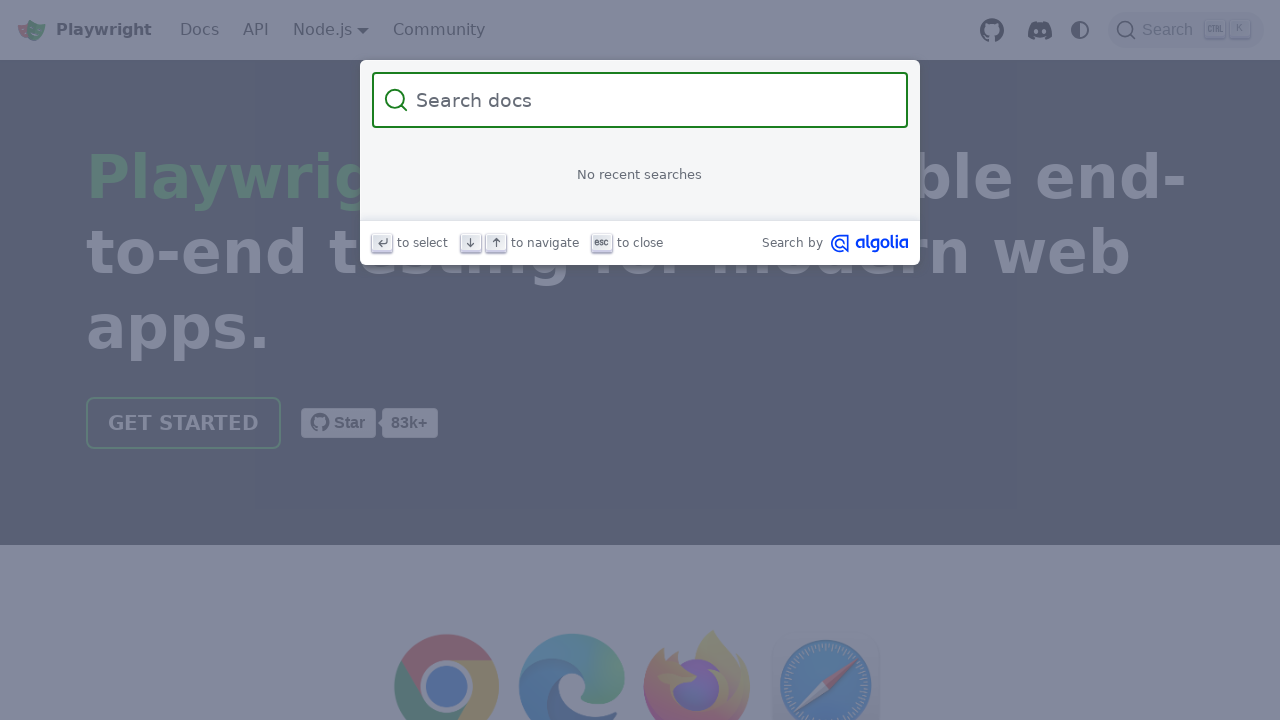

Clicked on search input field at (652, 100) on #docsearch-input
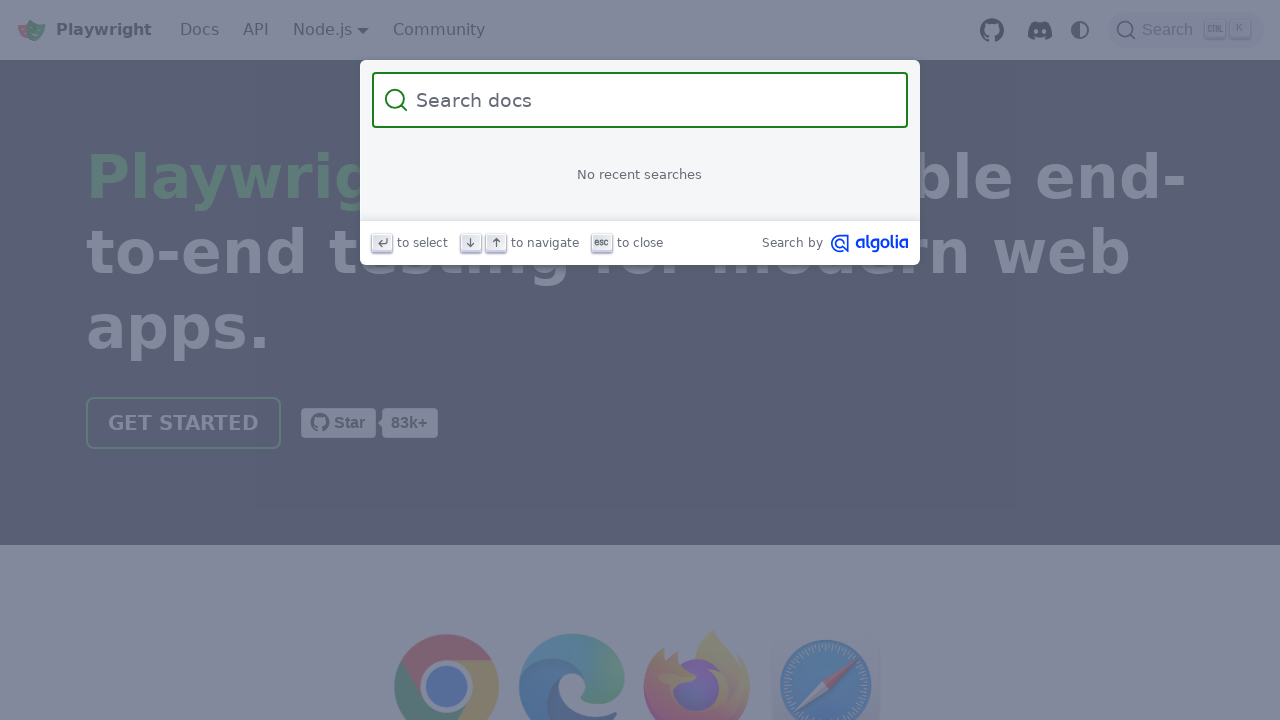

Entered search term 'Parameterize' in search field on #docsearch-input
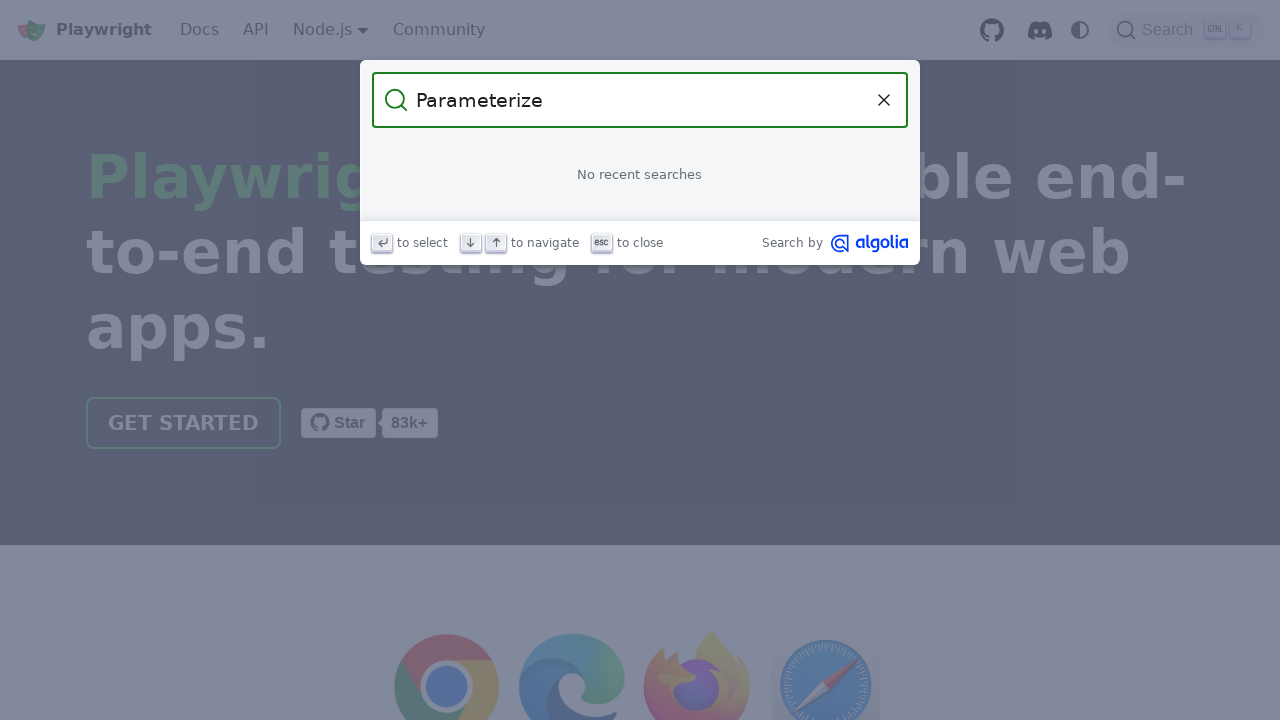

Auto-suggestion dropdown appeared with options
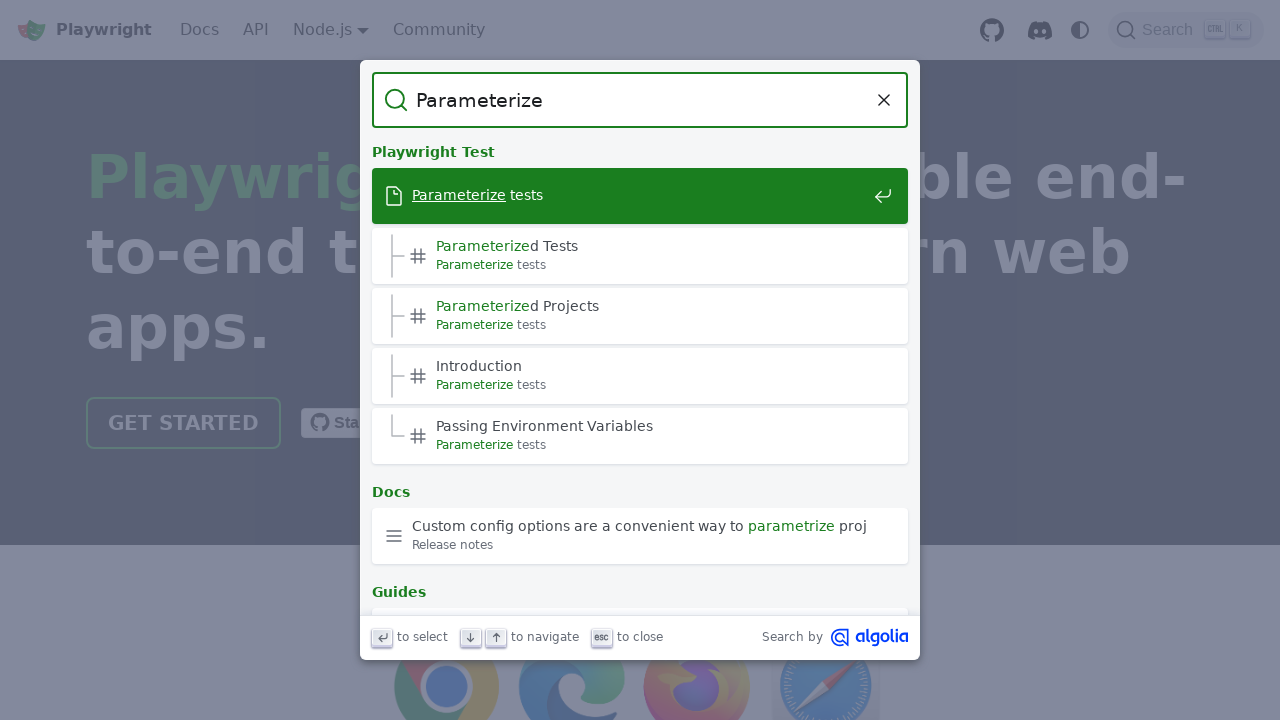

Selected suggestion 'Parameterize tests' from dropdown at (640, 198) on ul[role='listbox'] li[role='option'] >> nth=0
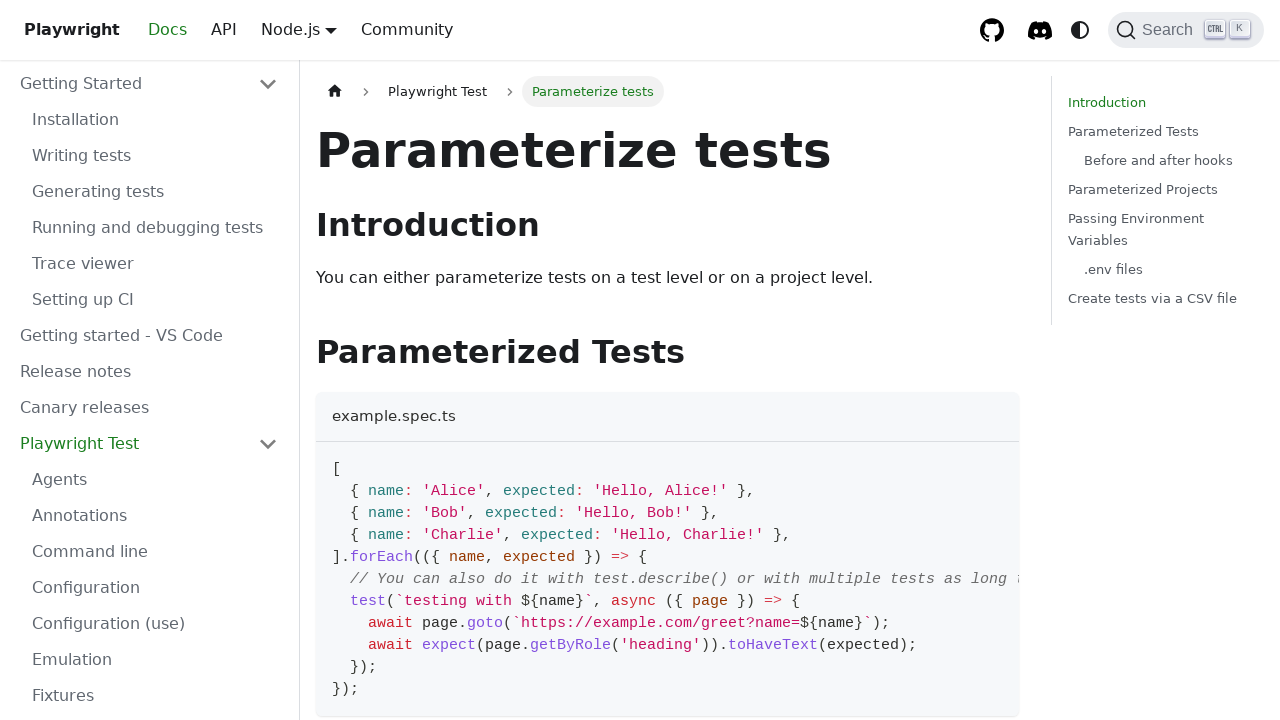

Result page loaded with heading
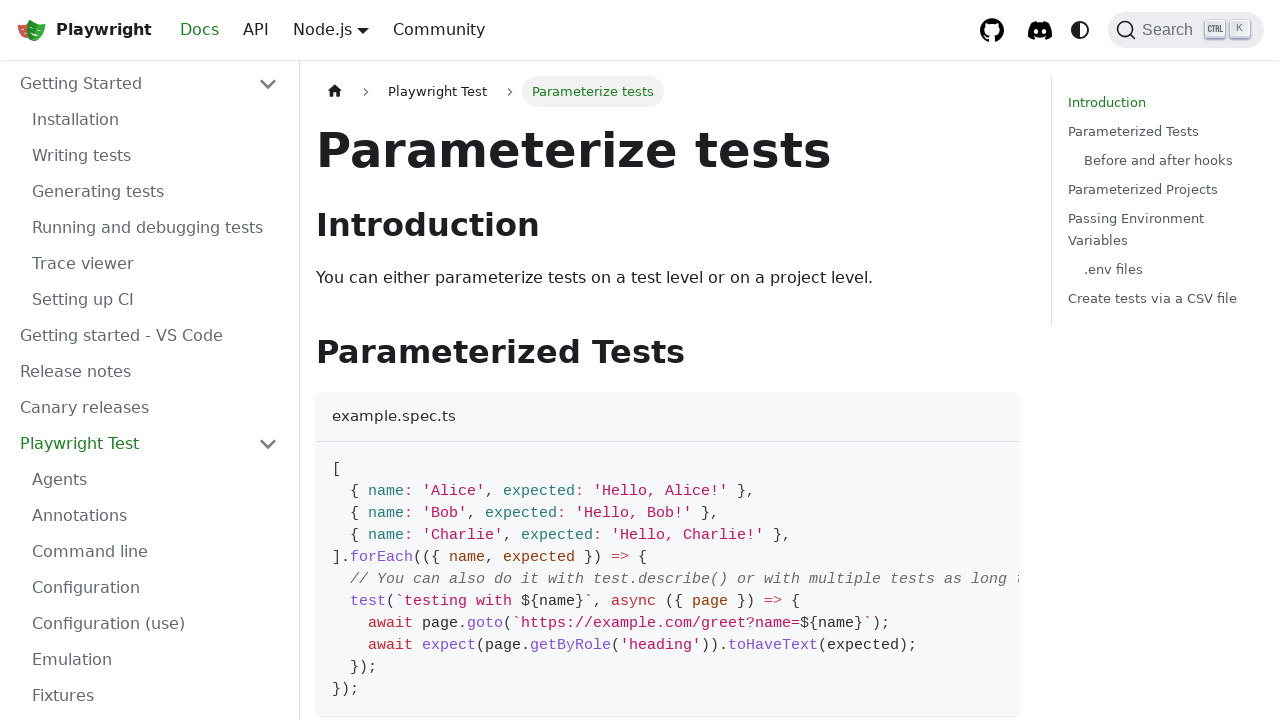

Verified page heading contains 'Parameterize'
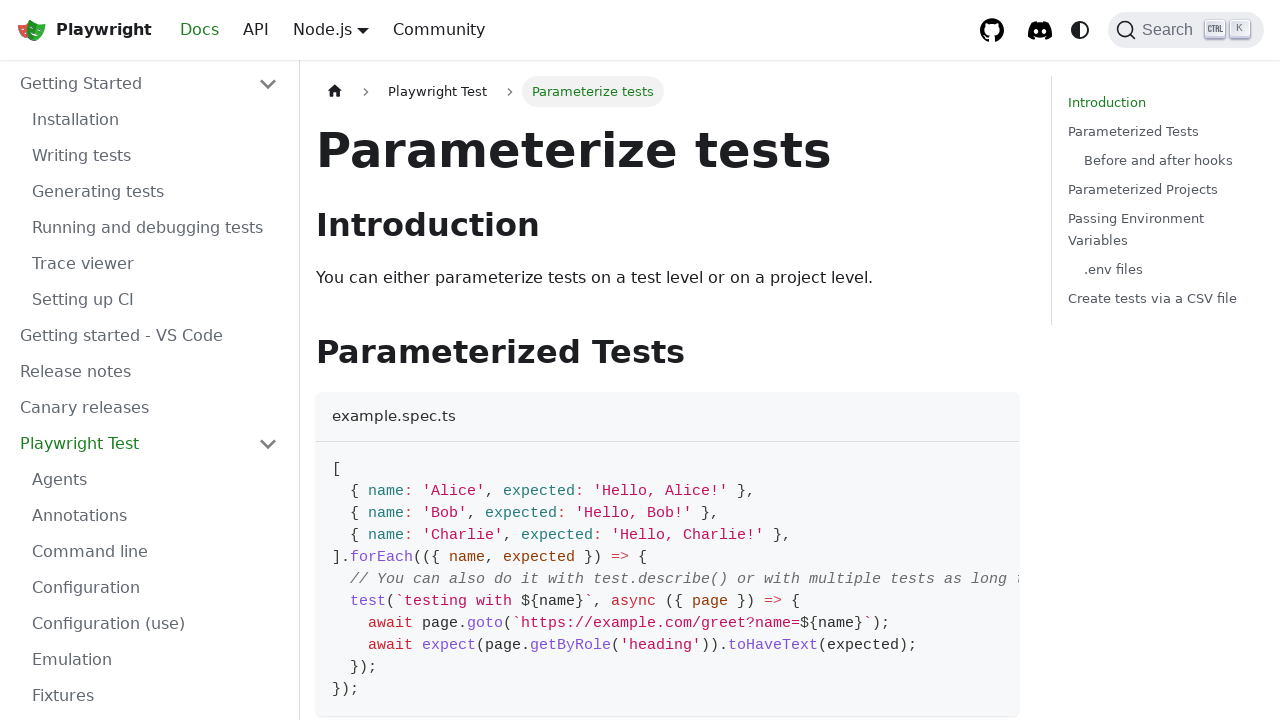

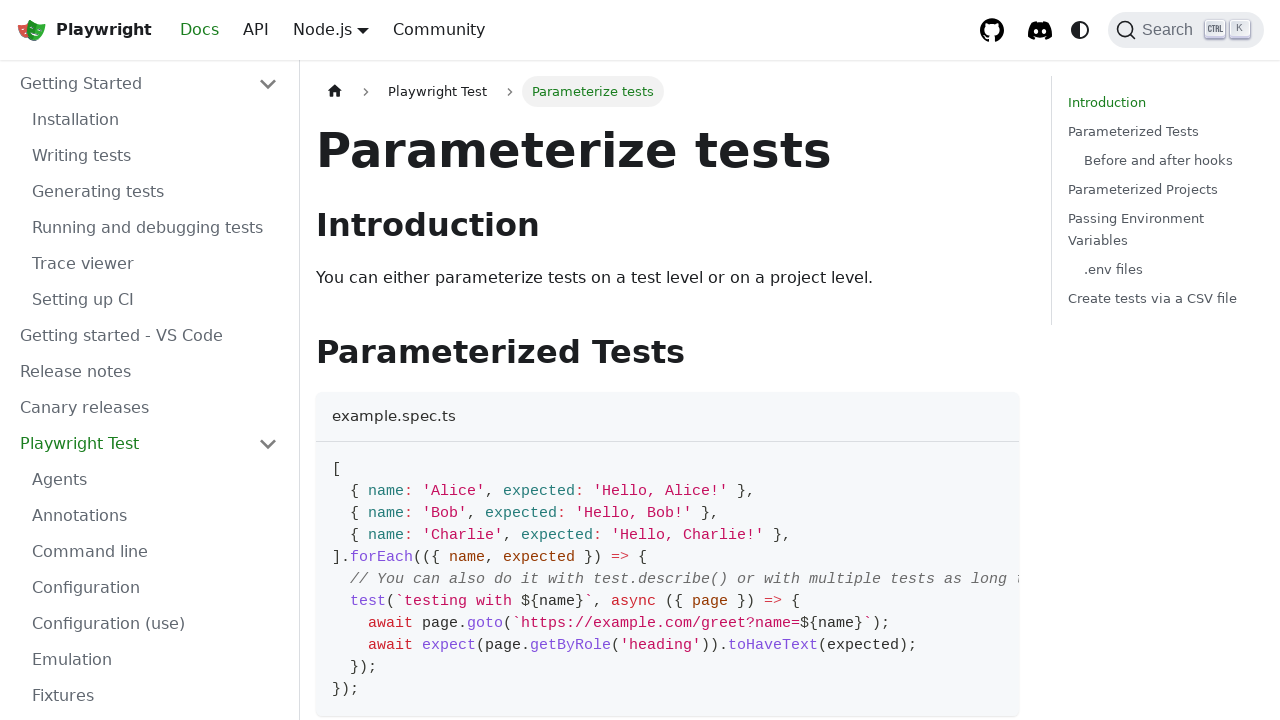